Clicks on radio button 1 using CSS selector with value attribute

Starting URL: https://rahulshettyacademy.com/AutomationPractice/

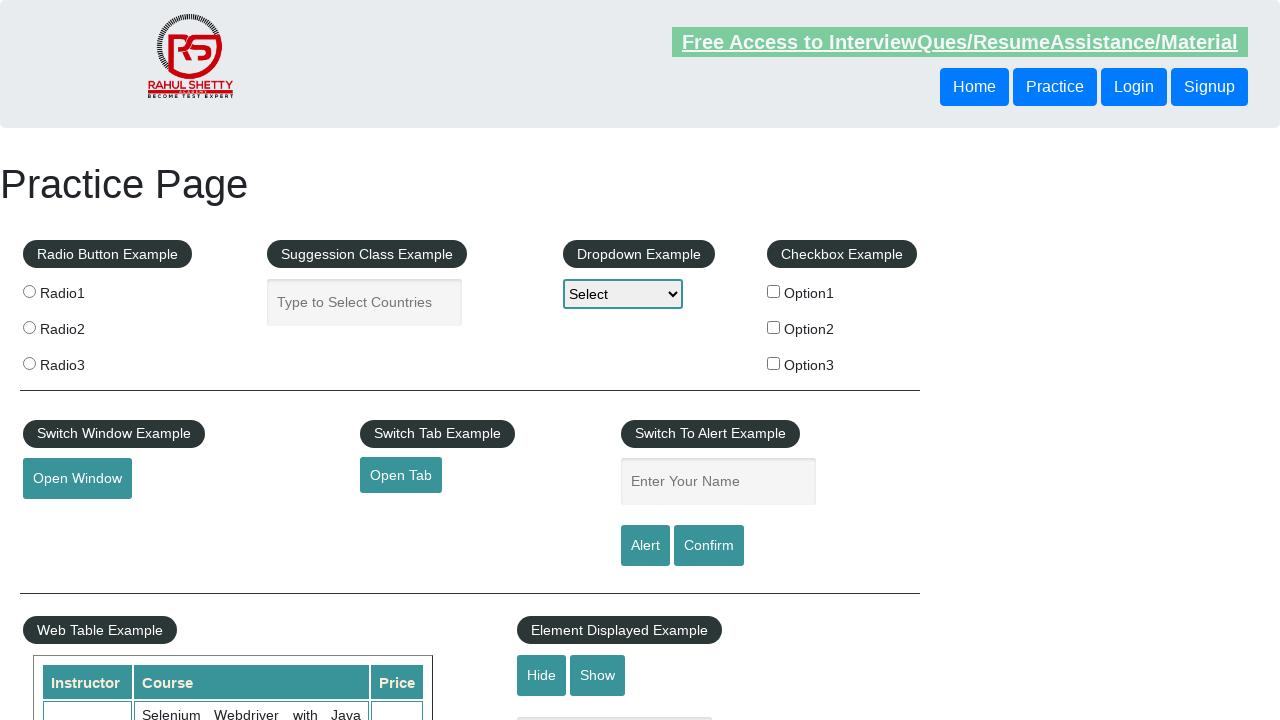

Clicked radio button 1 using CSS selector with value attribute at (29, 291) on input[value='radio1']
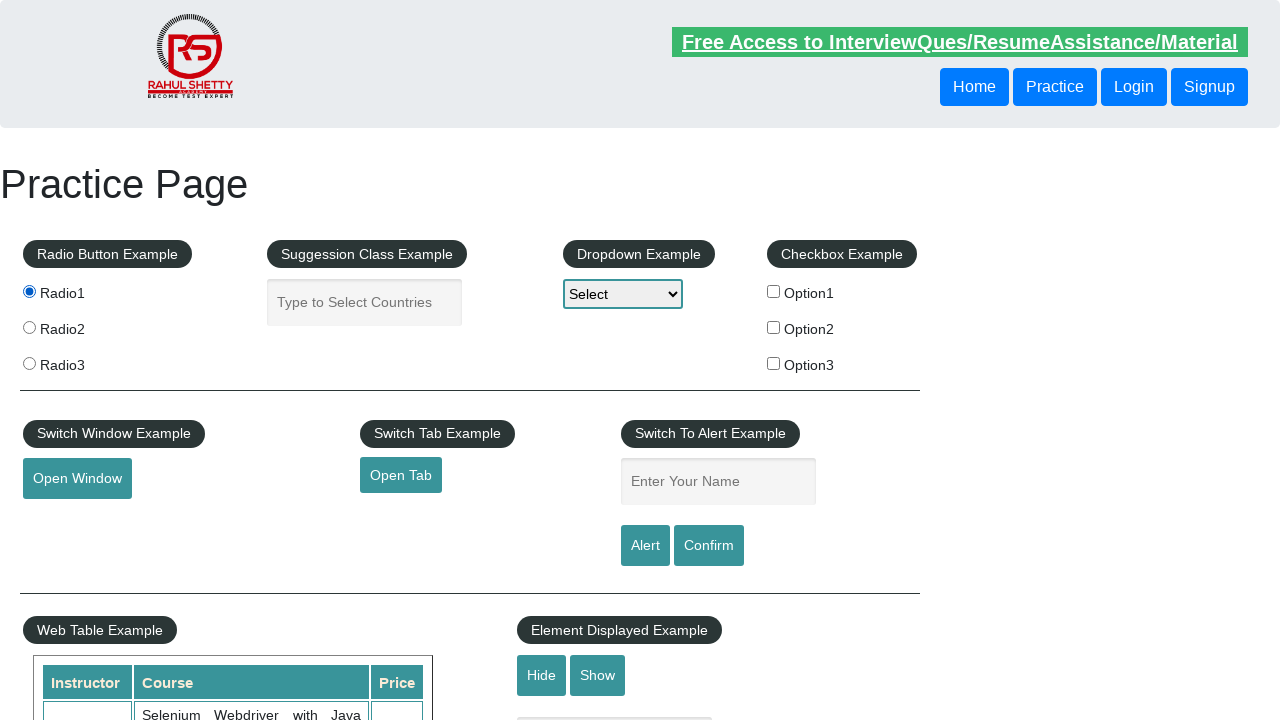

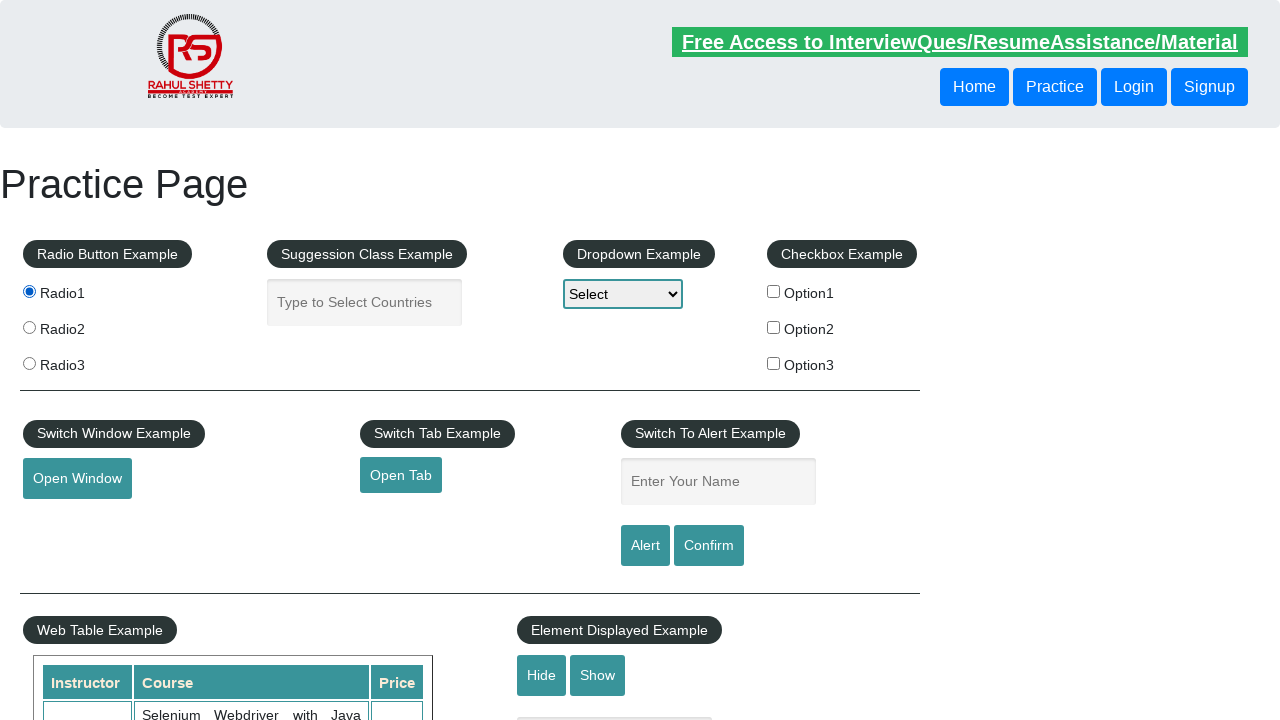